Tests signup form validation by entering an invalid email format and verifying the error message appears

Starting URL: https://vue-demo.daniel-avellaneda.com/signup

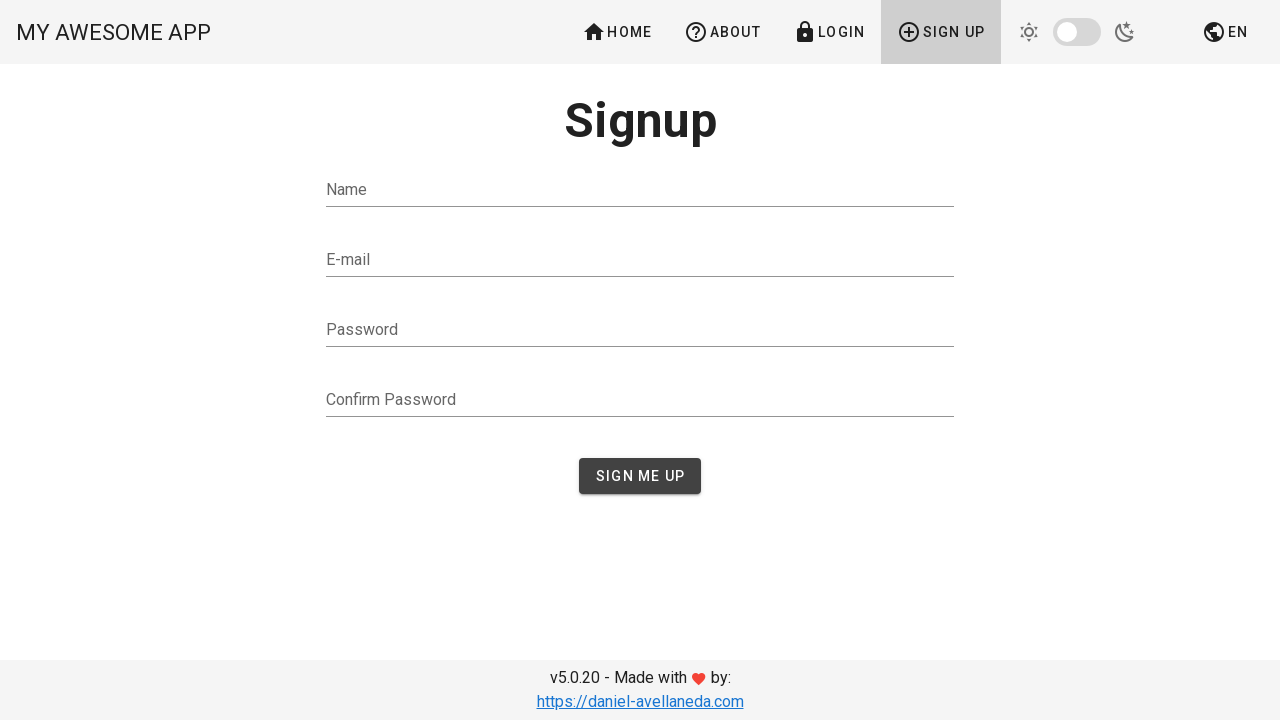

Filled name field with 'Marko' on #name
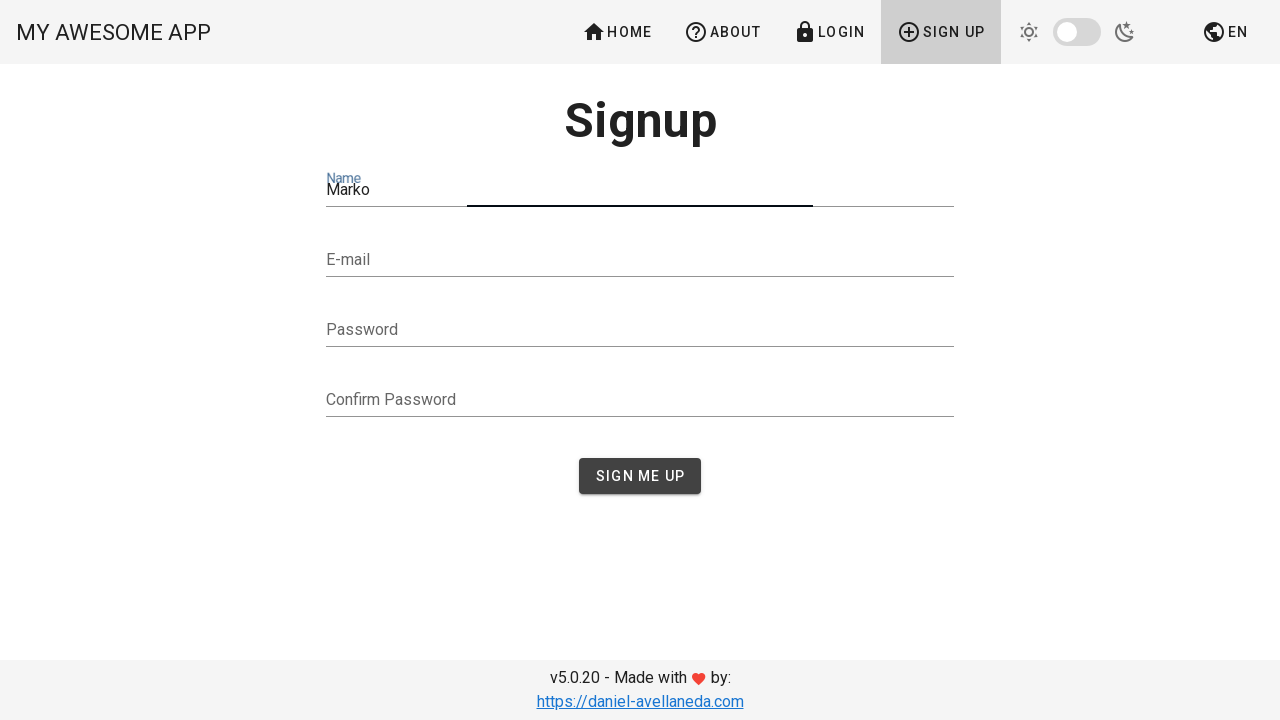

Filled email field with invalid email 'marko.com' on #email
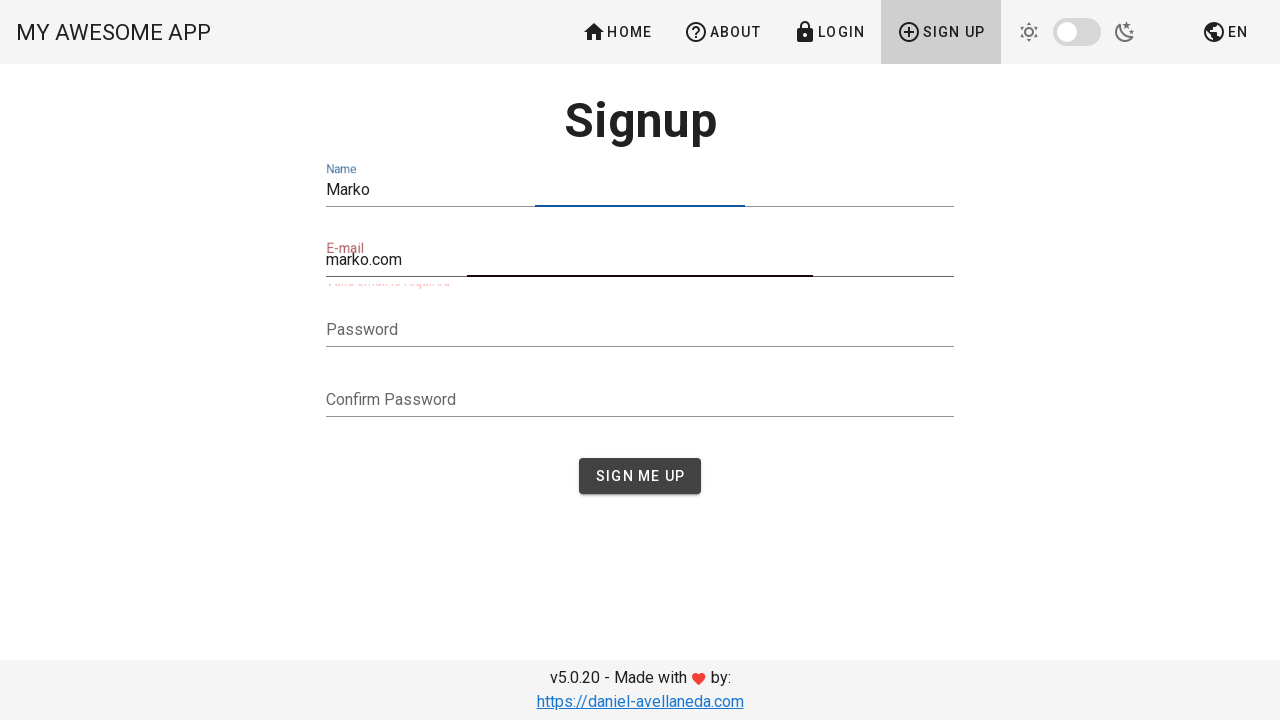

Filled password field with '12345' on #password
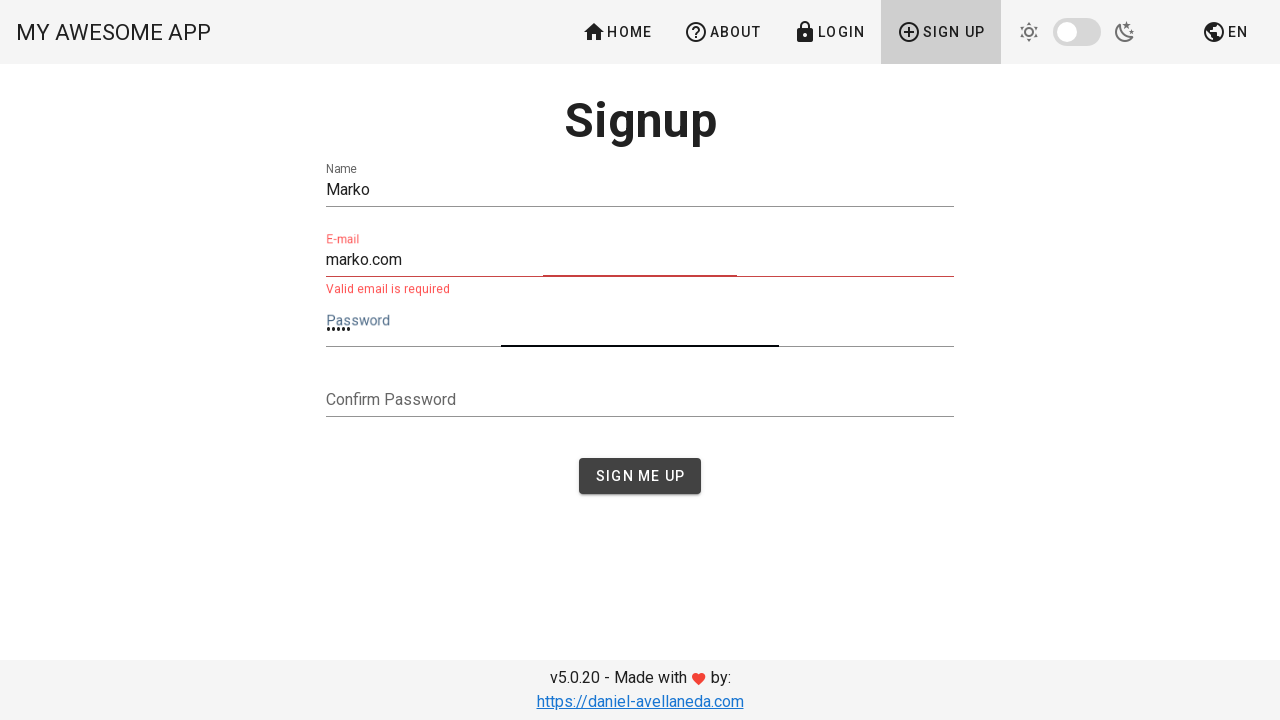

Filled confirm password field with '12345' on #confirmPassword
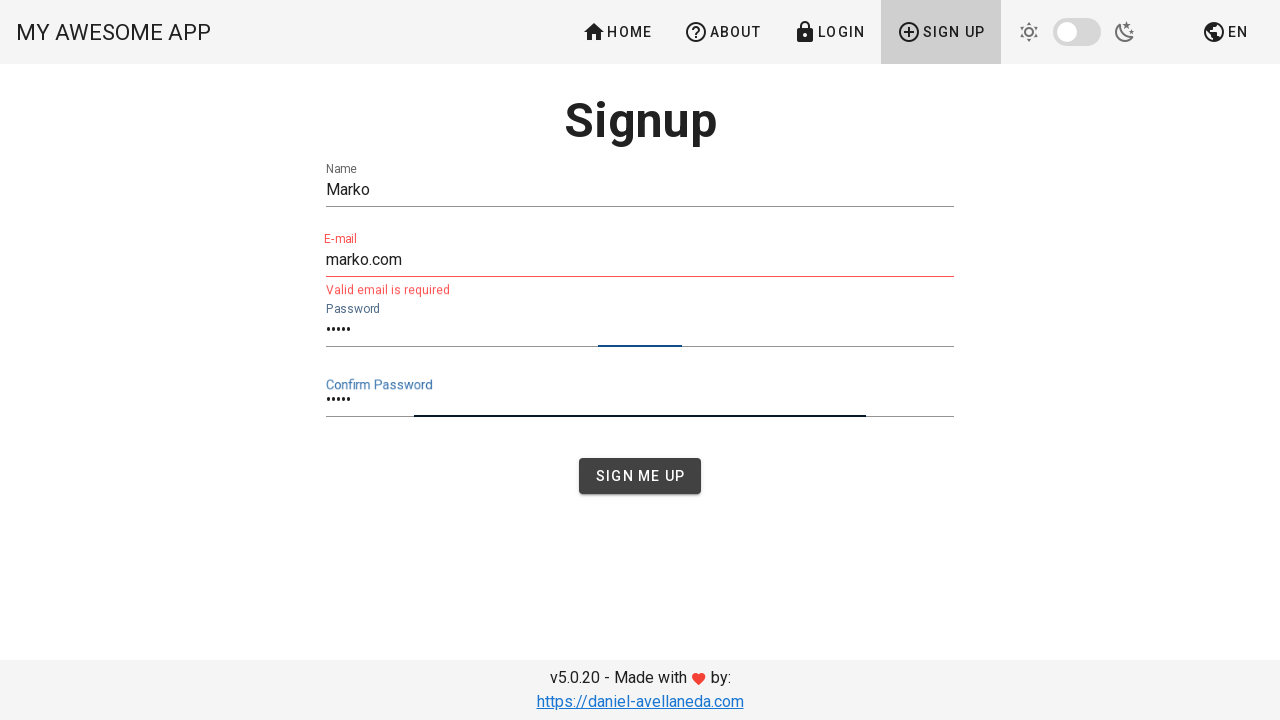

Waited for error message to become visible
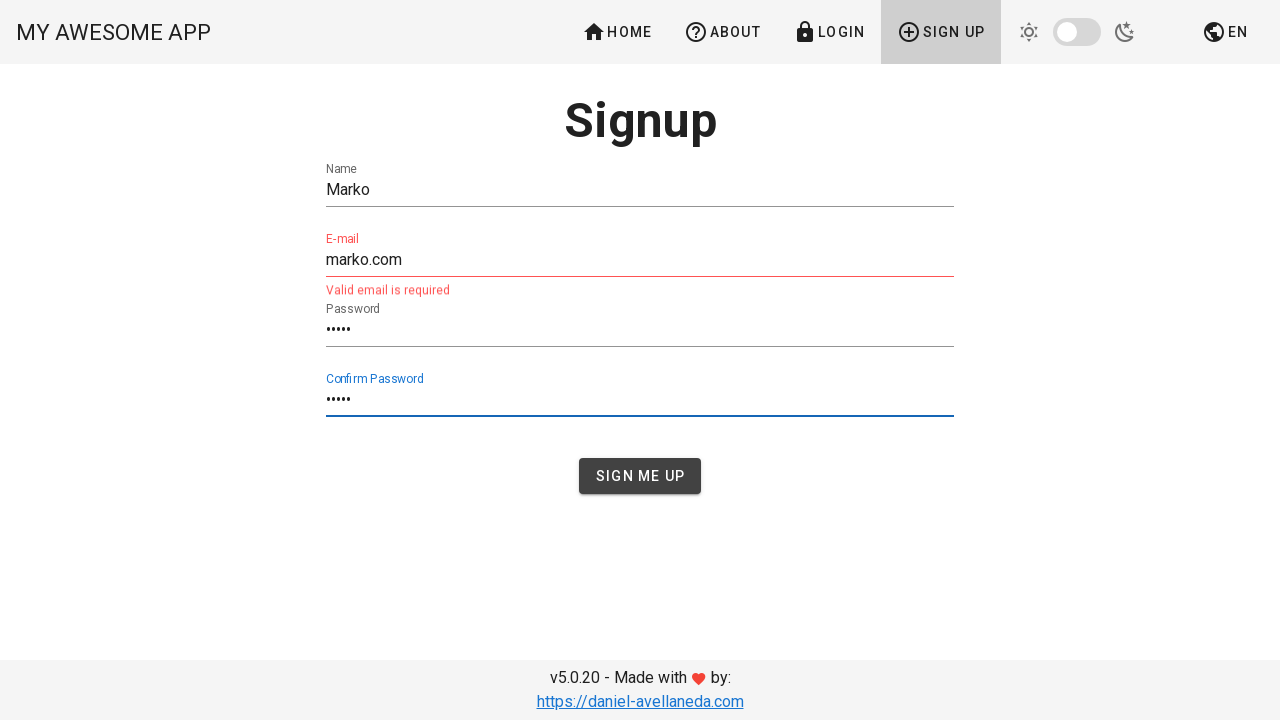

Verified that error message 'Valid email' is visible
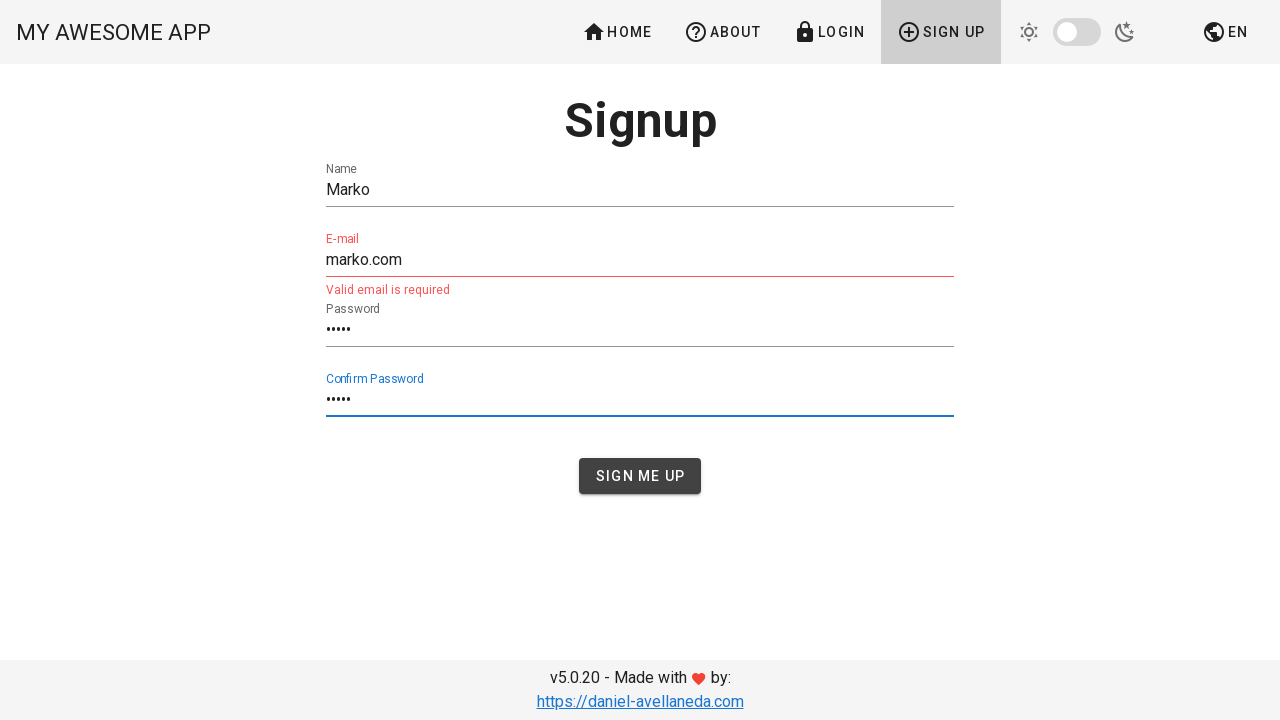

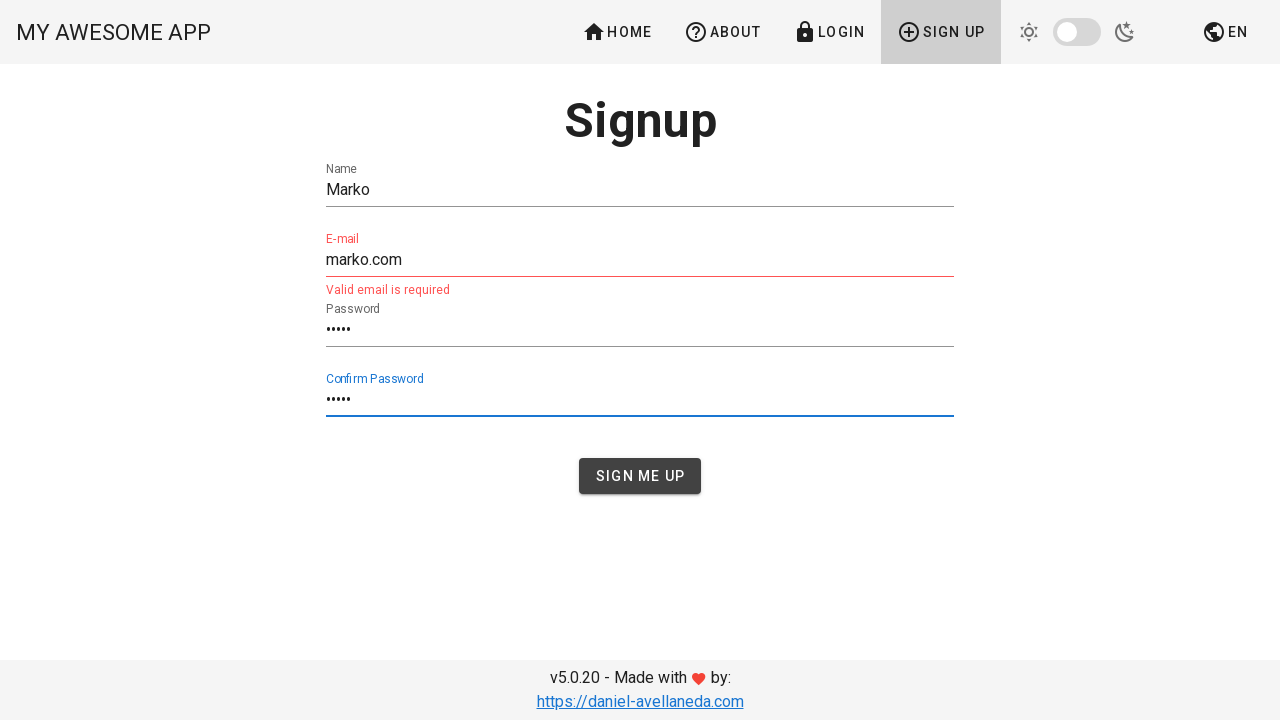